Tests timeout configurations by clicking a button that triggers an AJAX request and clicking the success element with a custom timeout

Starting URL: http://uitestingplayground.com/ajax

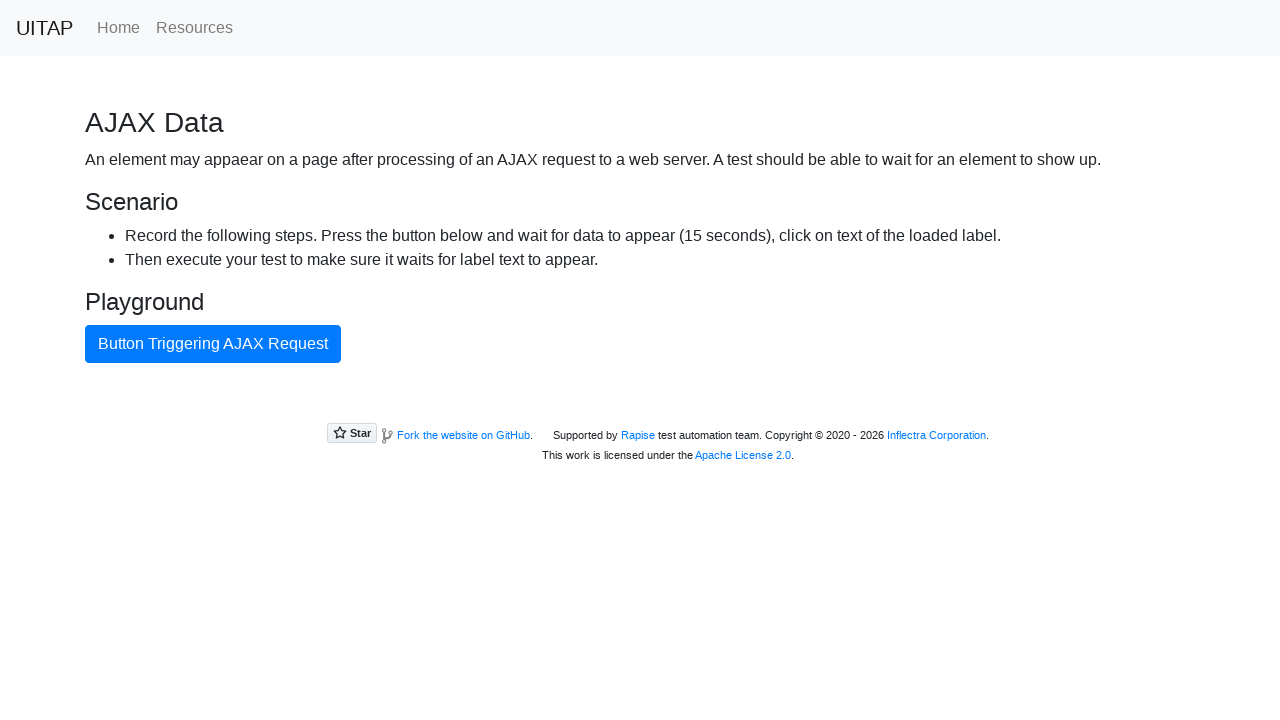

Navigated to AJAX timeout testing page
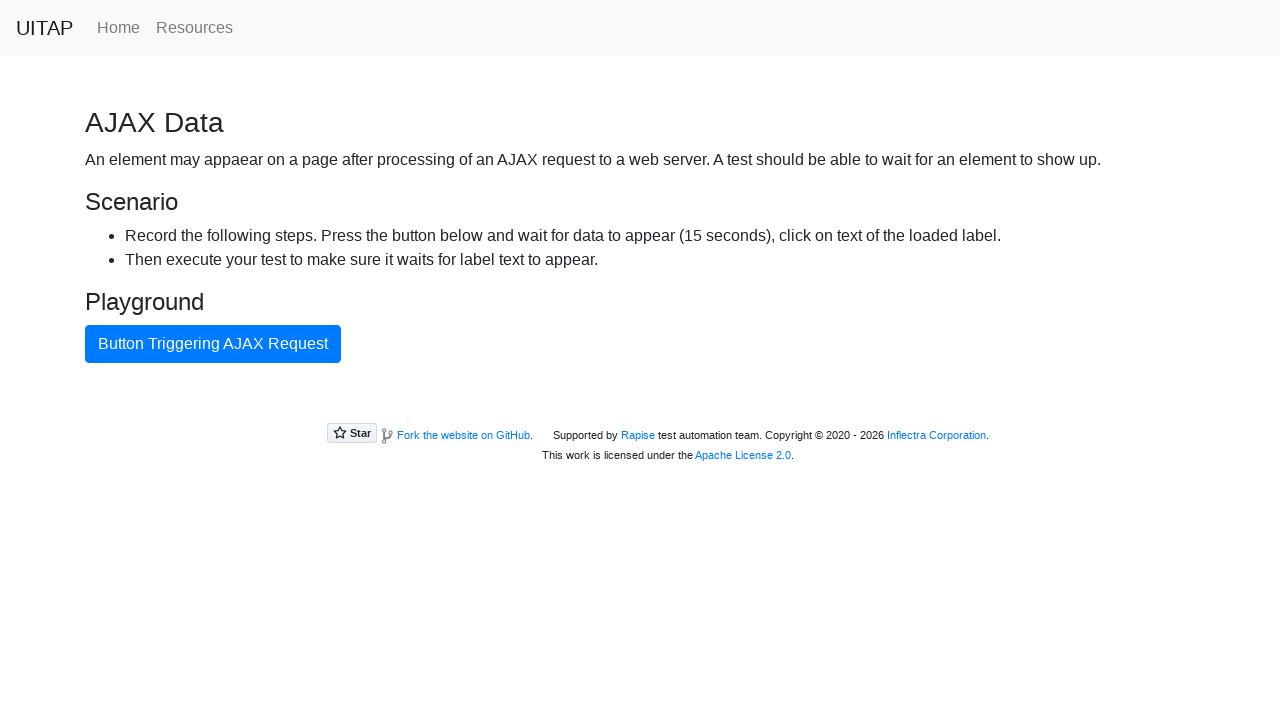

Clicked button to trigger AJAX request at (213, 344) on internal:text="Button Triggering AJAX Request"i
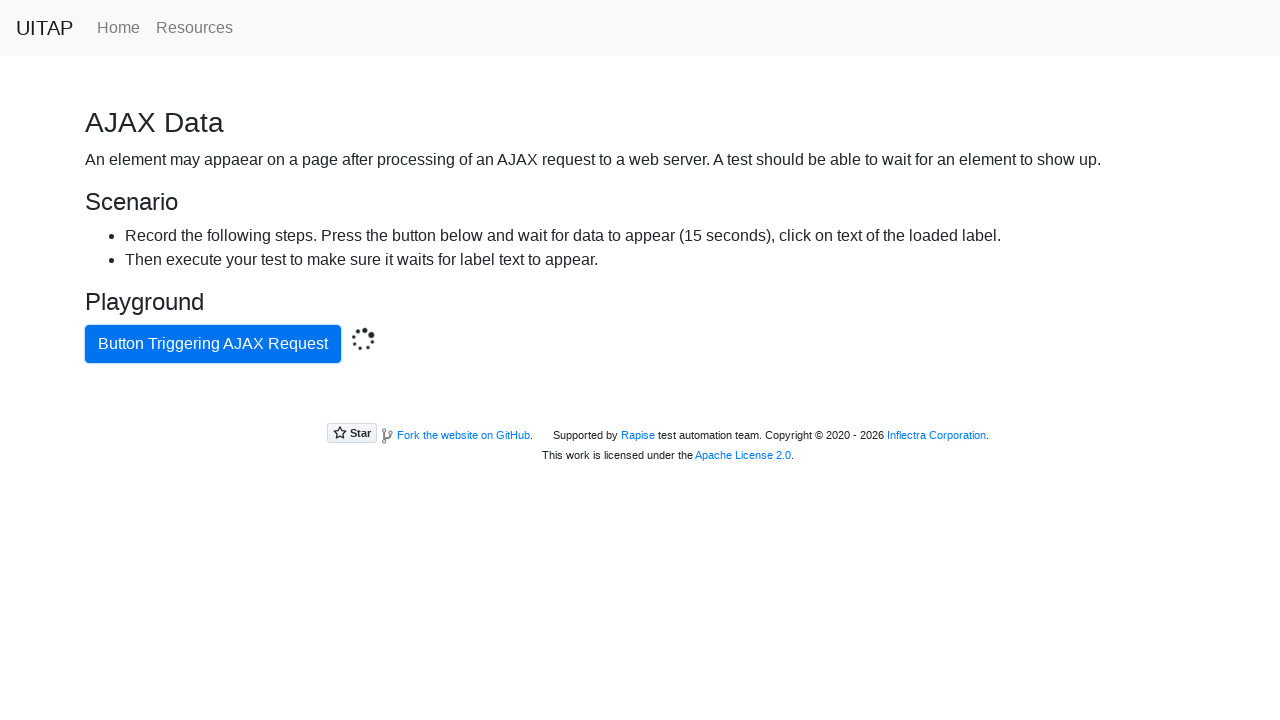

Clicked success element with 16 second custom timeout at (640, 405) on .bg-success
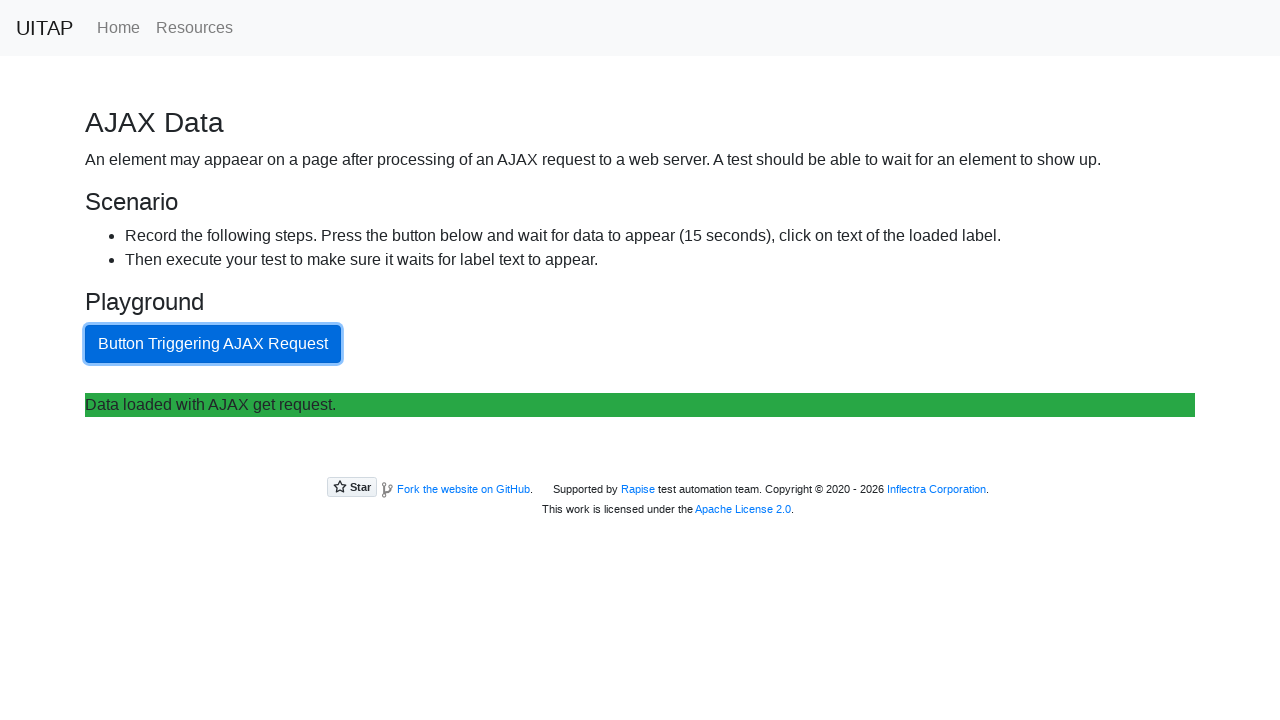

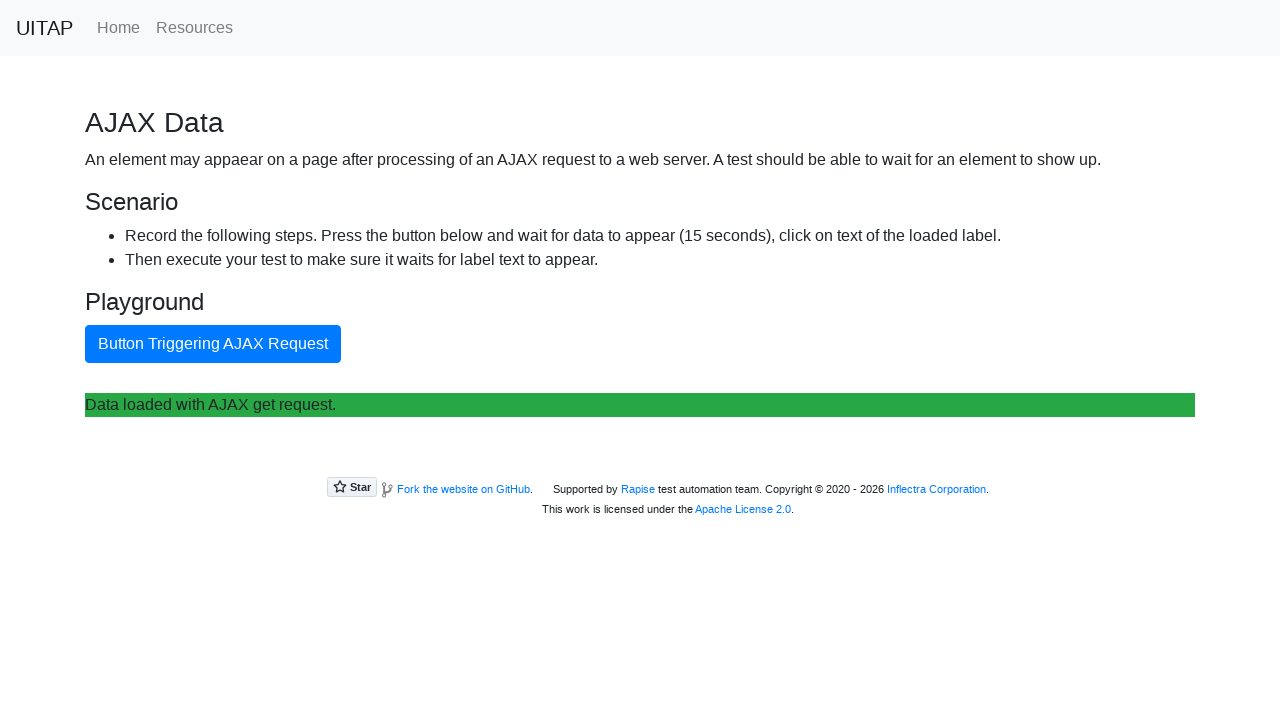